Tests job posting functionality by filling out a job posting form, submitting it, and verifying the job appears in search results

Starting URL: https://alchemy.hguy.co/jobs

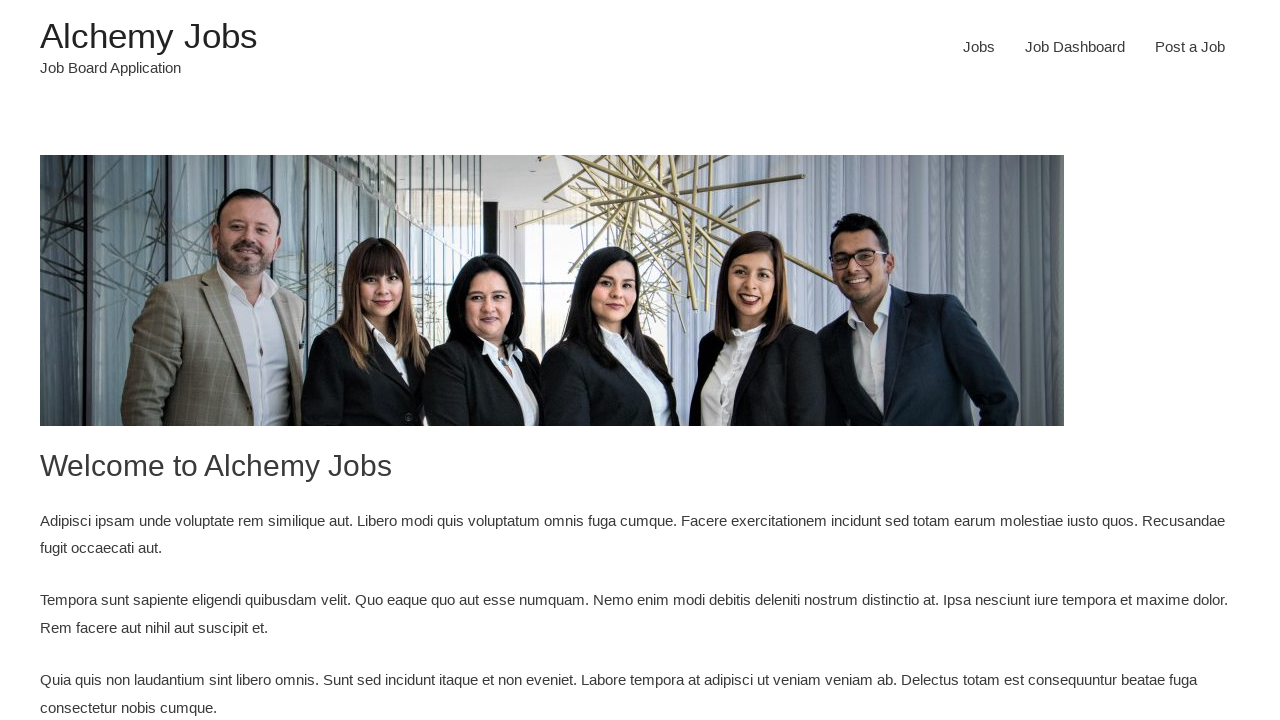

Verified navigation bar is displayed
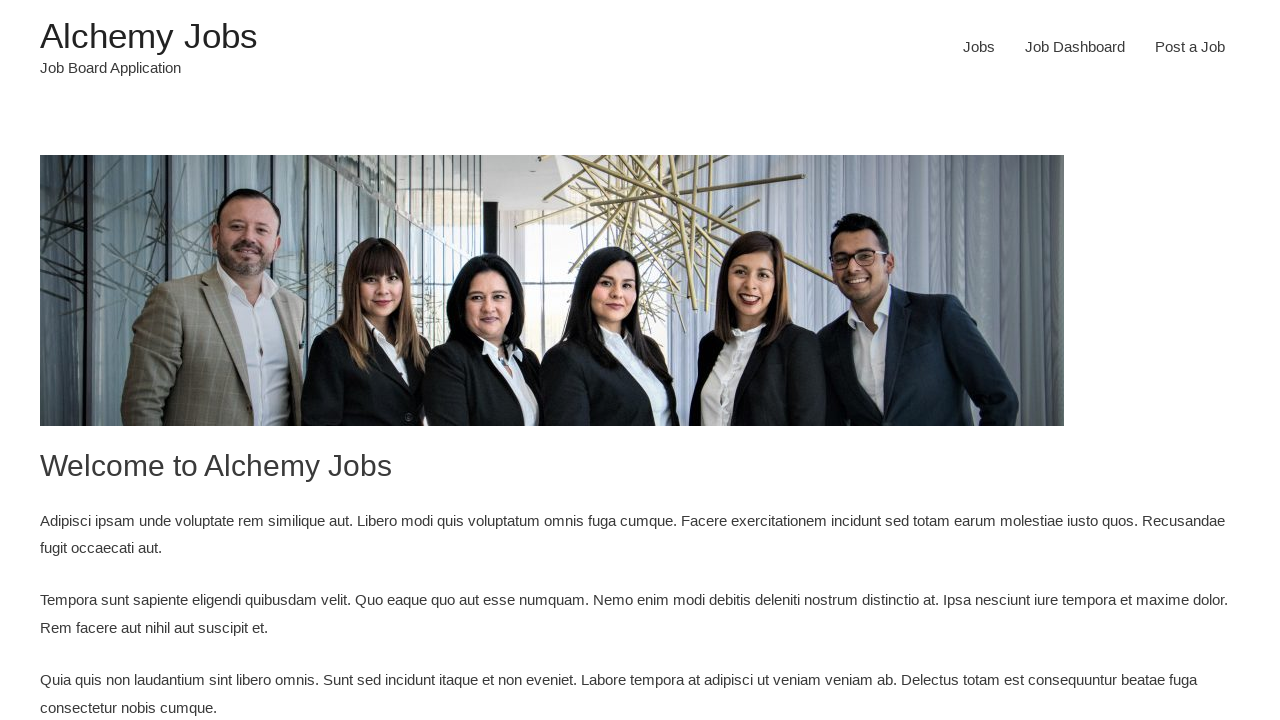

Clicked on 'Post a Job' menu item at (1190, 47) on #menu-item-26
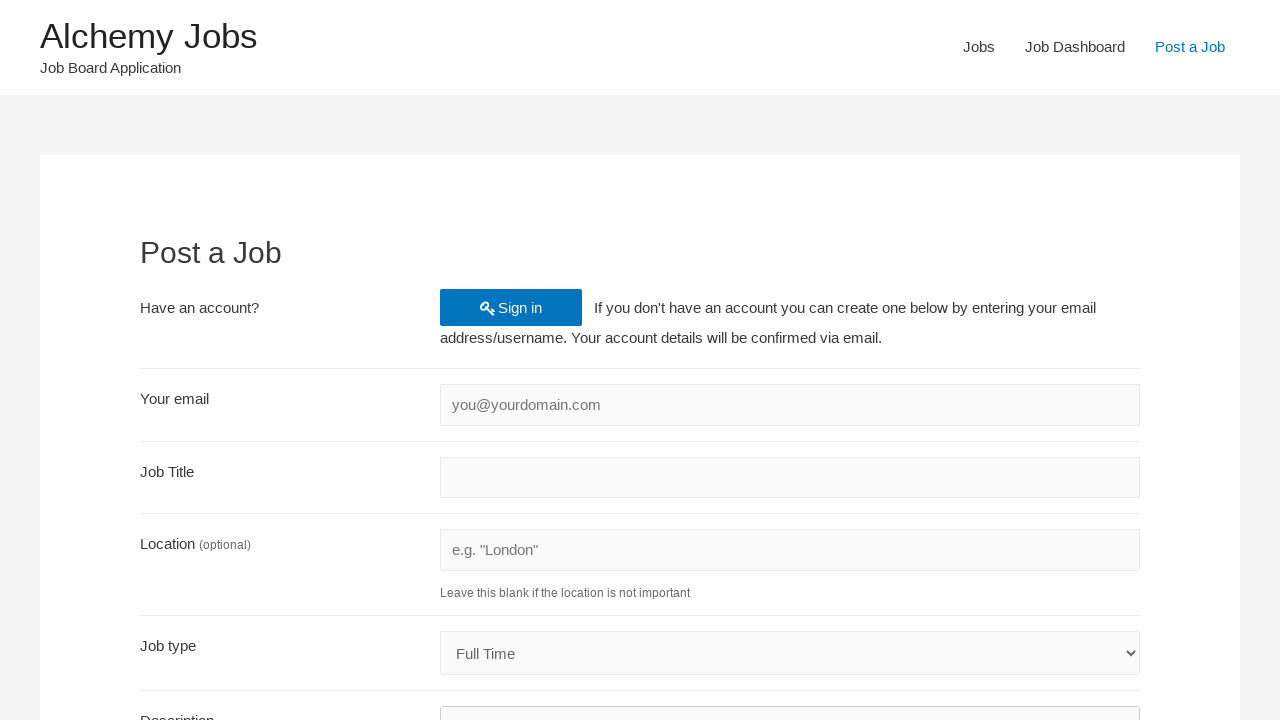

Filled create account email with 'testuser847@gmail.com' on #create_account_email
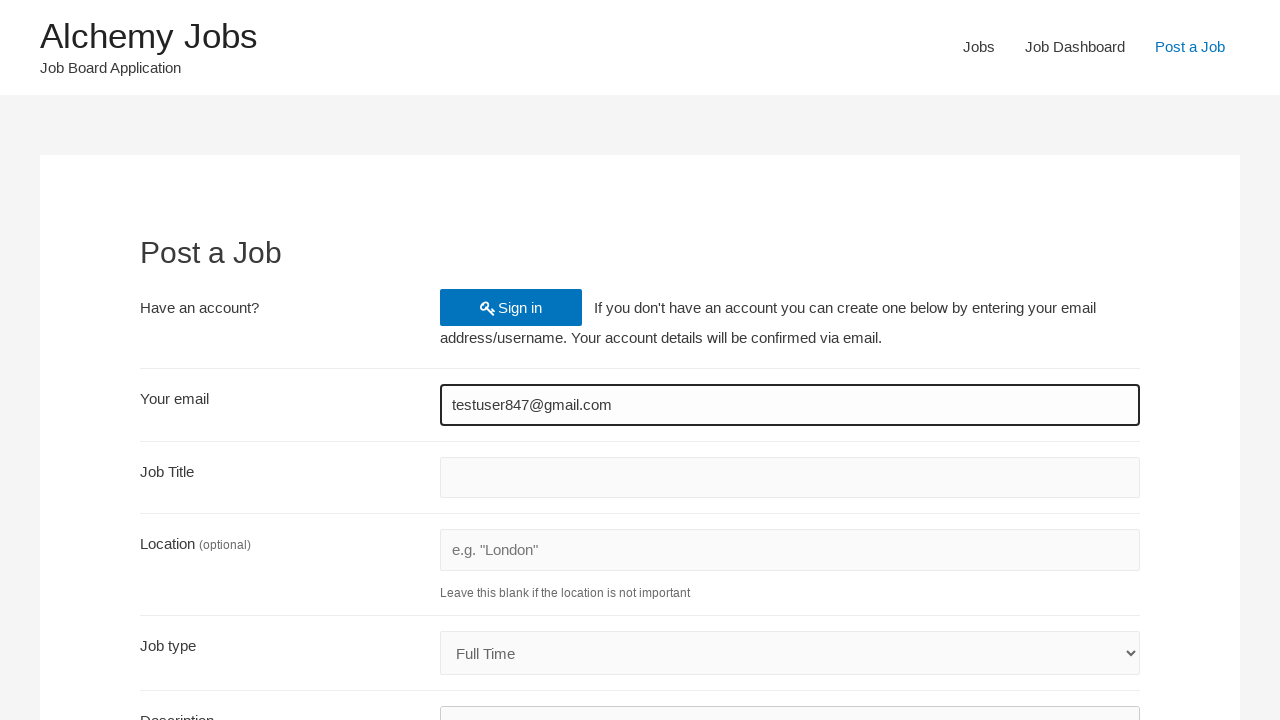

Filled job title with 'QA Engineer Lead' on #job_title
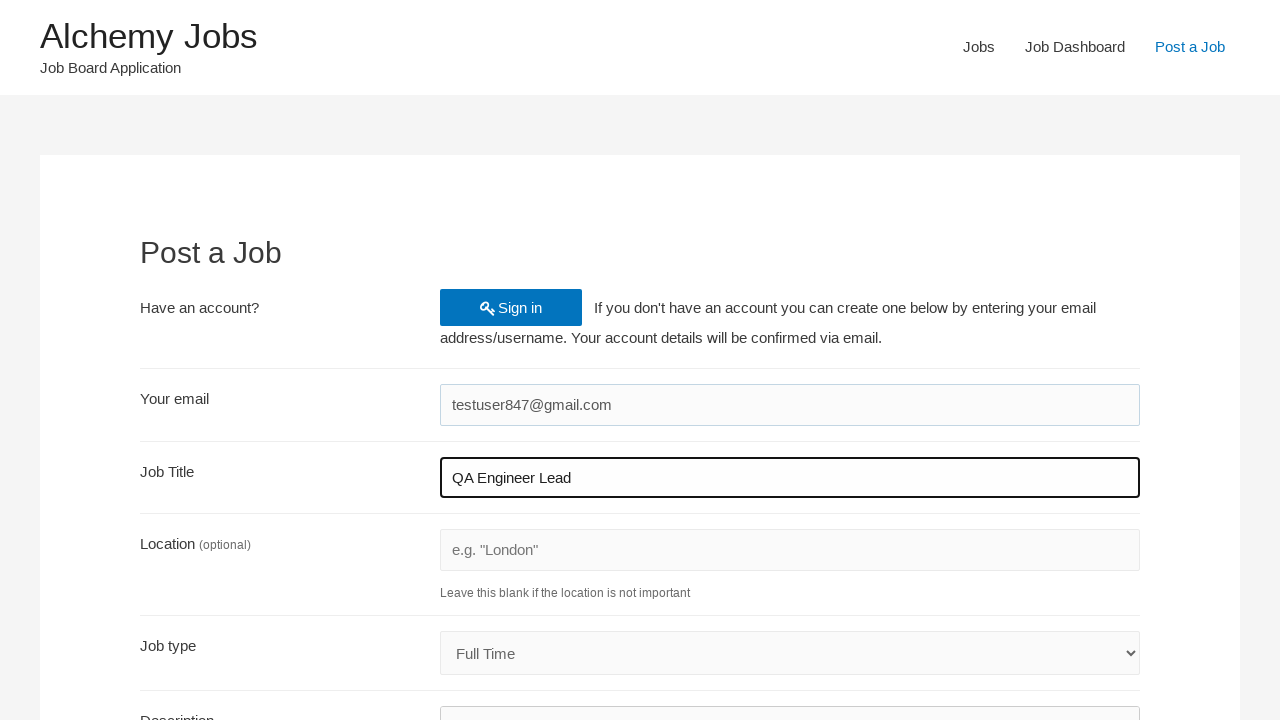

Filled job location with 'San Francisco' on #job_location
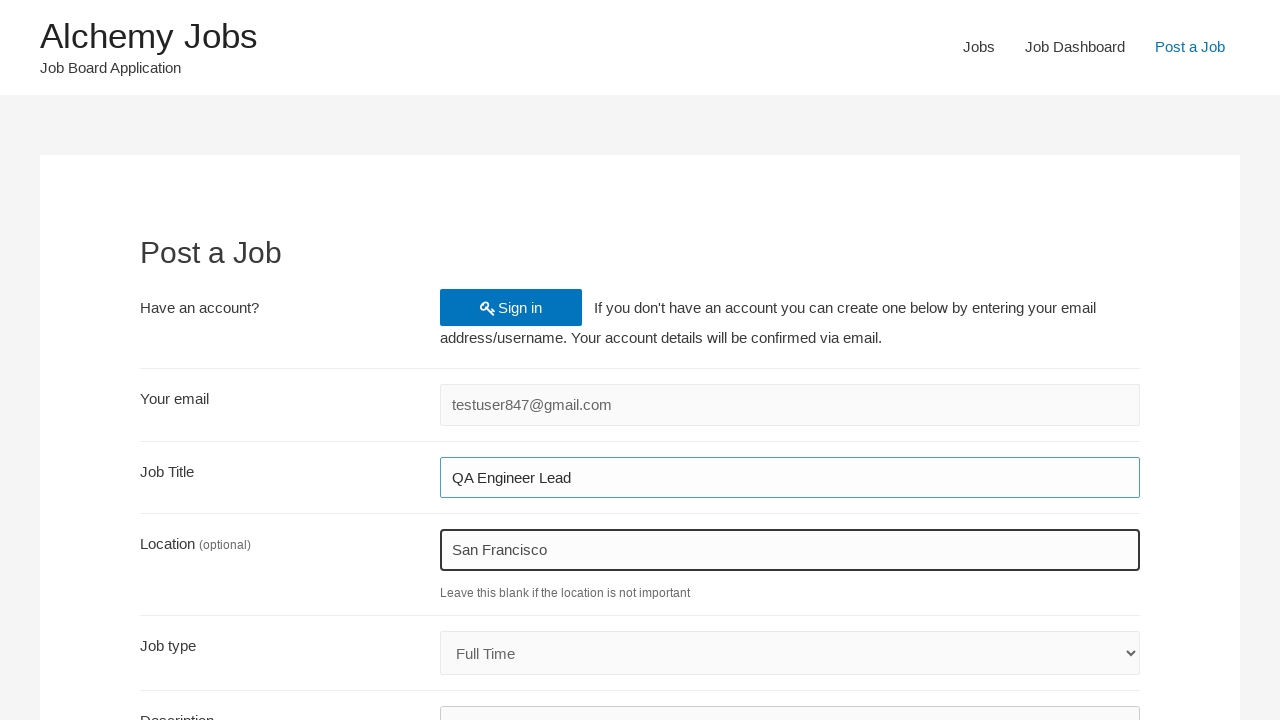

Selected job type from dropdown (index 2) on #job_type
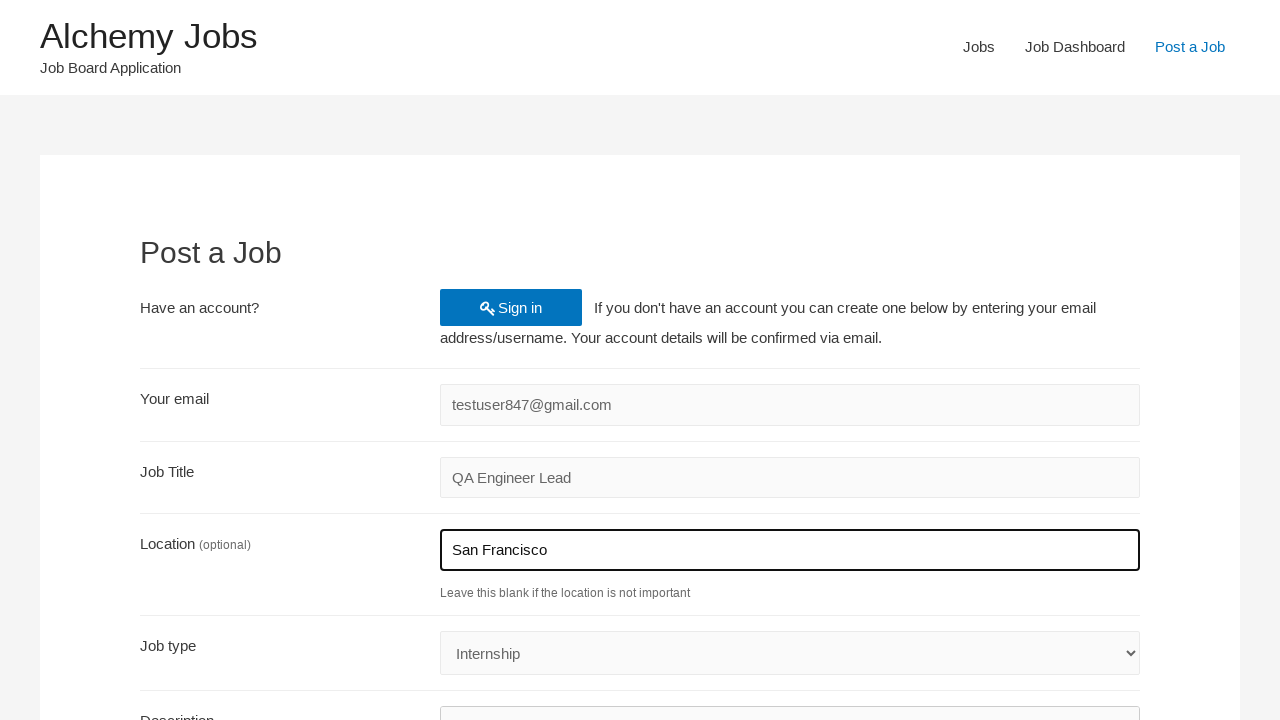

Filled job description in iframe on iframe#job_description_ifr >> internal:control=enter-frame >> #tinymce
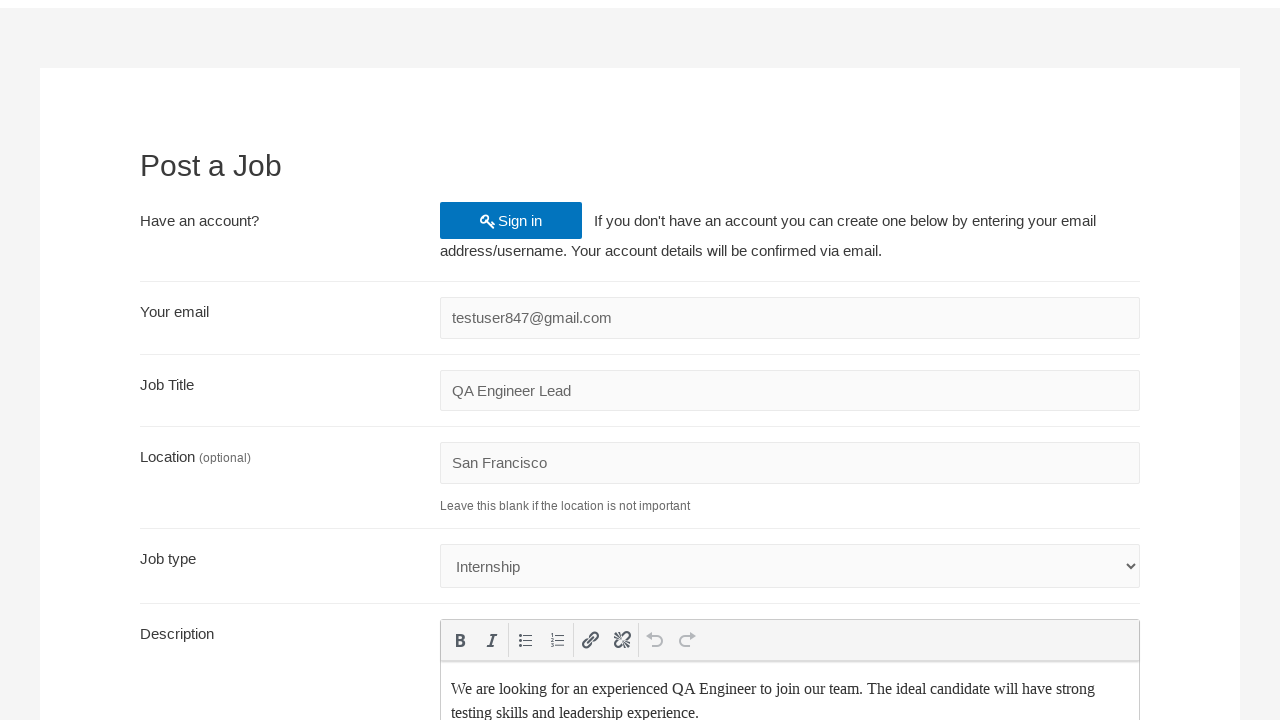

Filled application email with 'apply.qa@techcompany.com' on #application
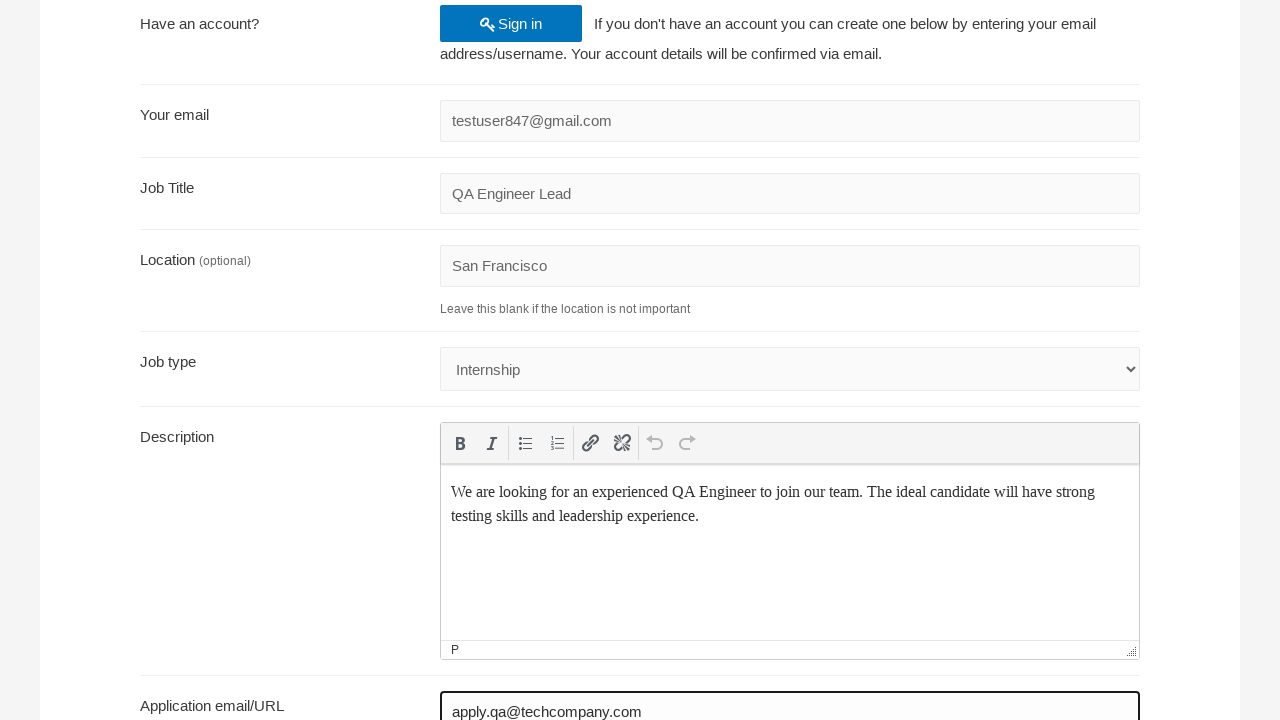

Filled company name with 'TechCorp Solutions' on #company_name
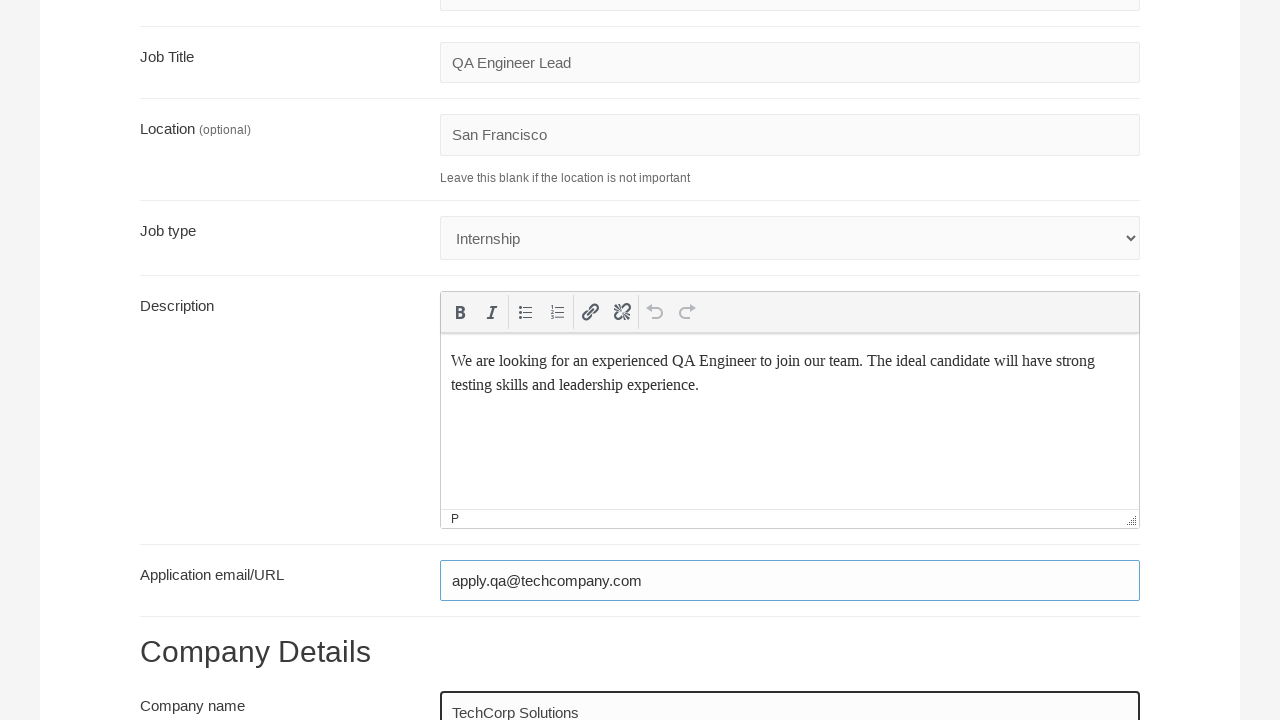

Clicked preview button at (207, 532) on input.button
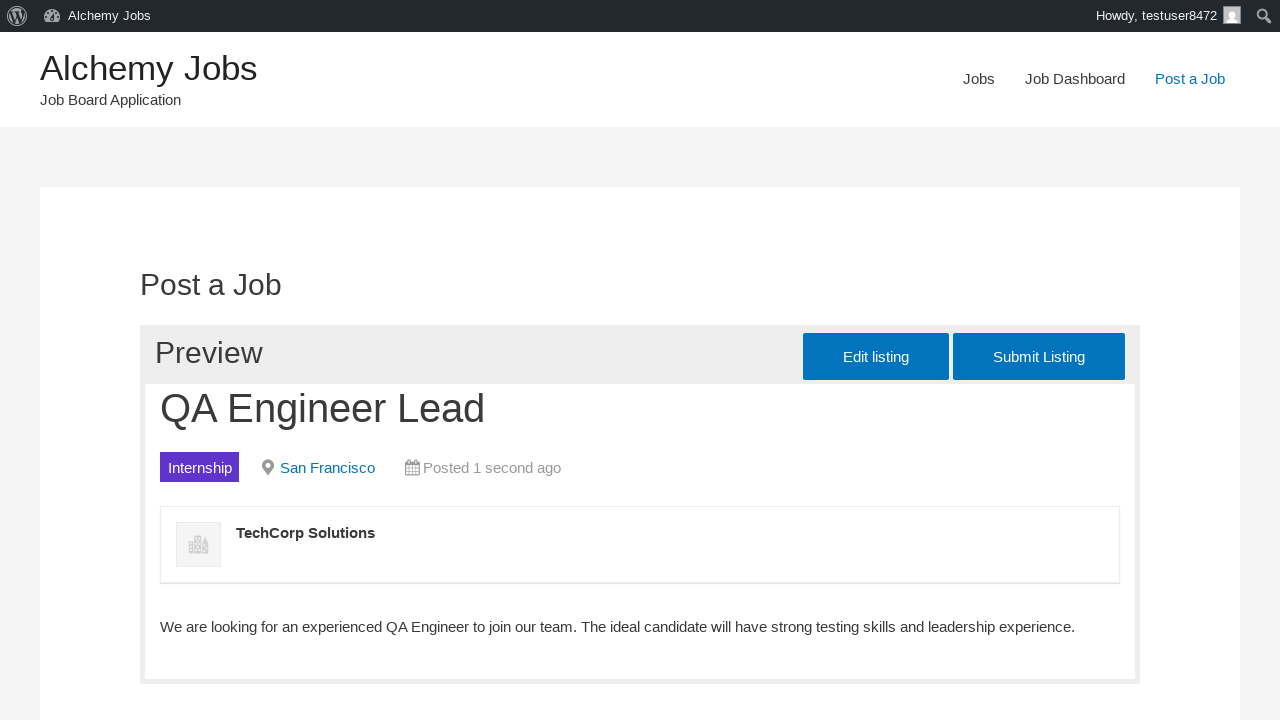

Job preview page loaded
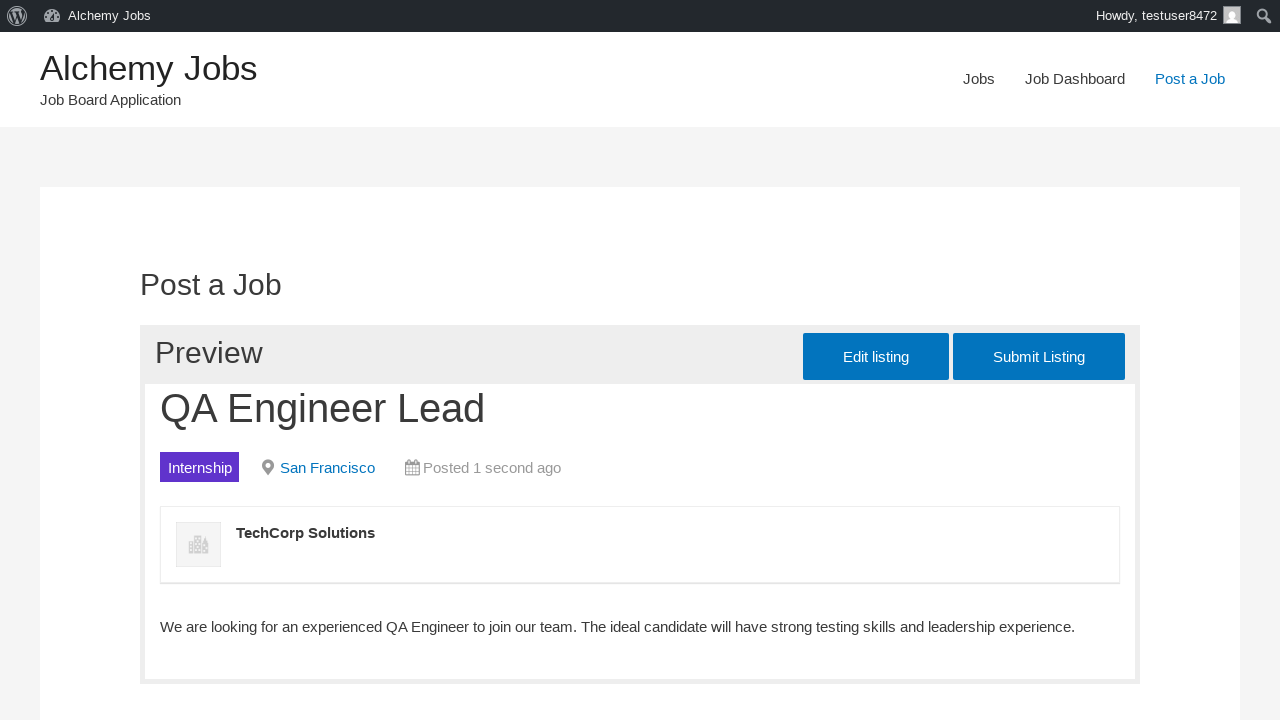

Clicked job preview submit button to post the job at (1039, 357) on #job_preview_submit_button
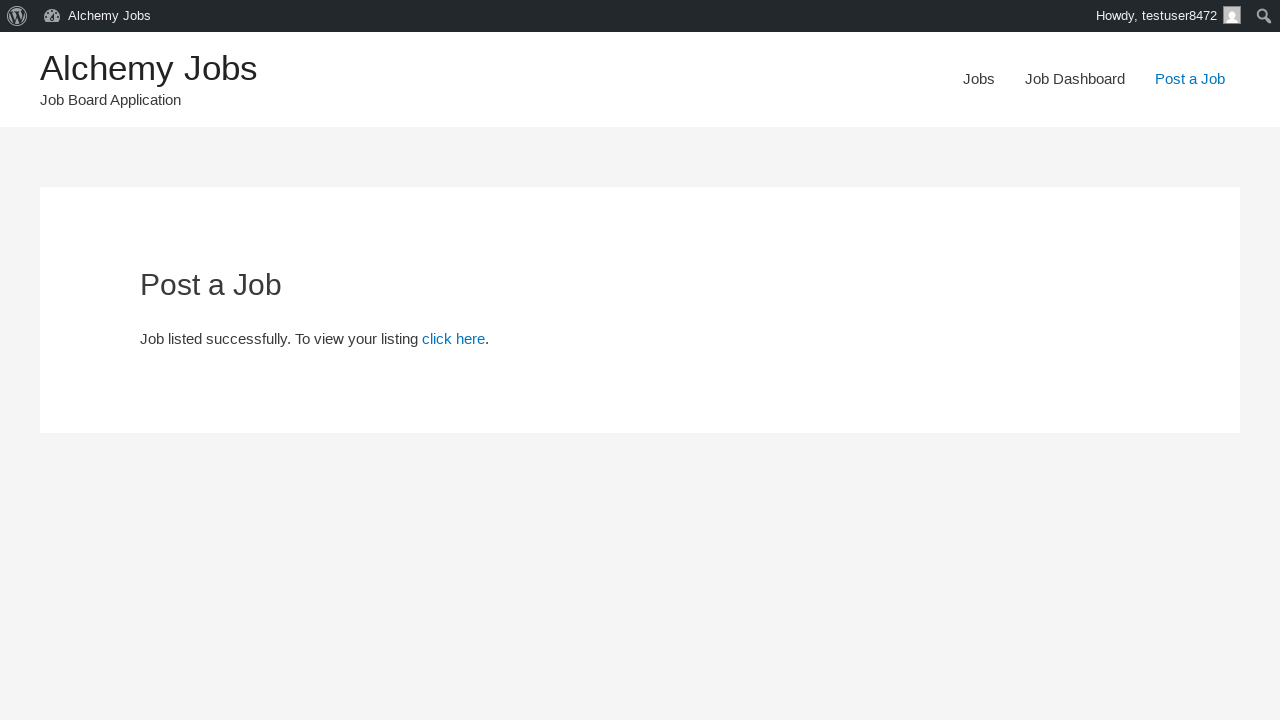

Clicked on Jobs listing menu item at (979, 79) on #menu-item-24
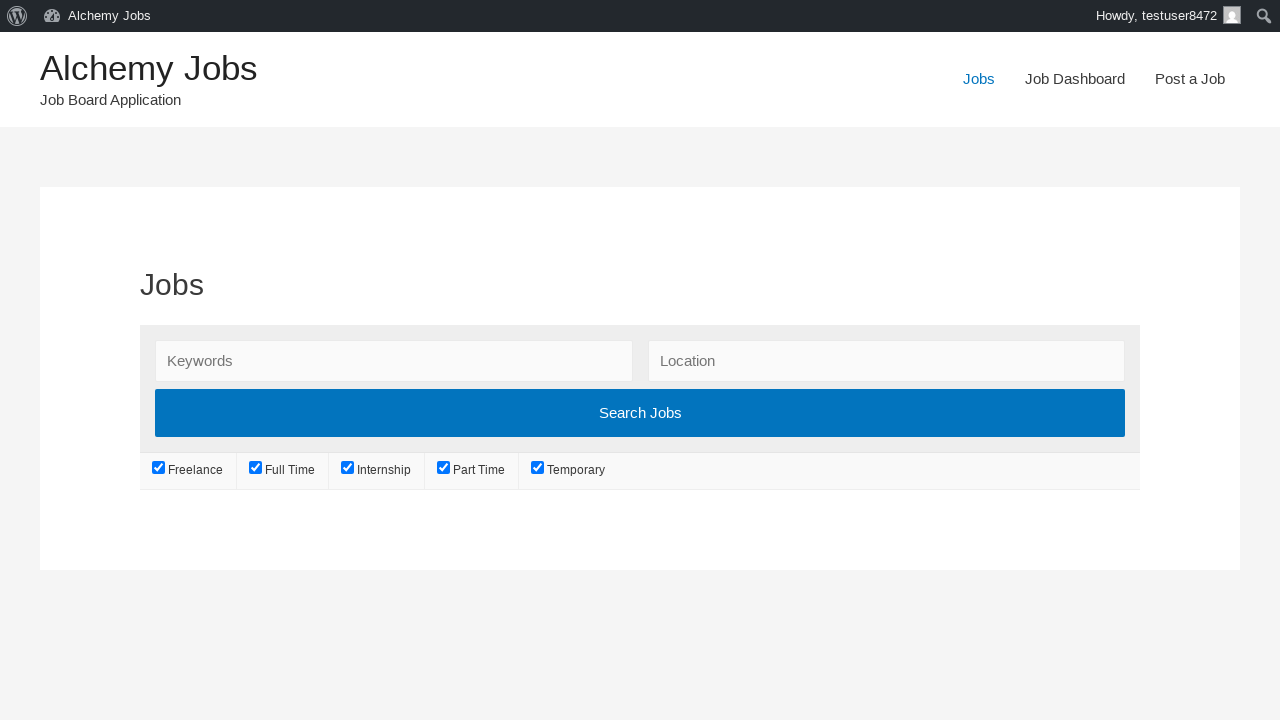

Filled search keywords with 'QA Engineer Lead' on #search_keywords
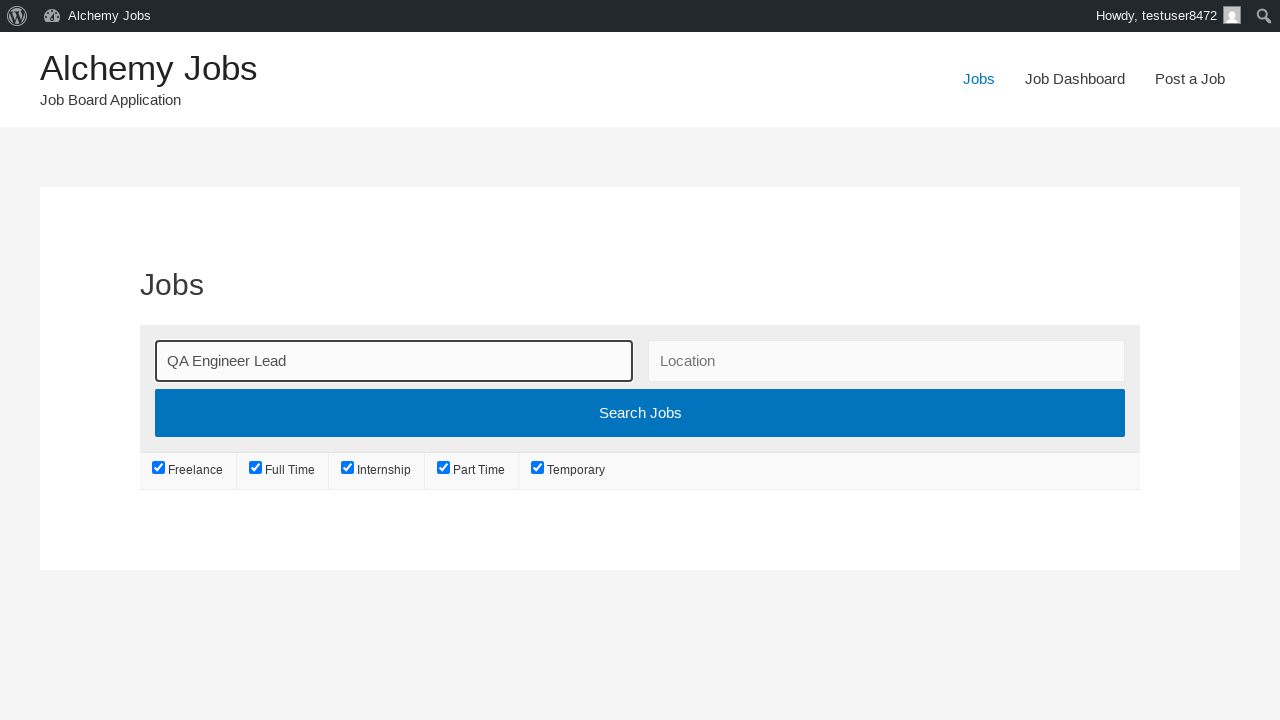

Clicked search submit button to search for the job at (640, 409) on .search_submit
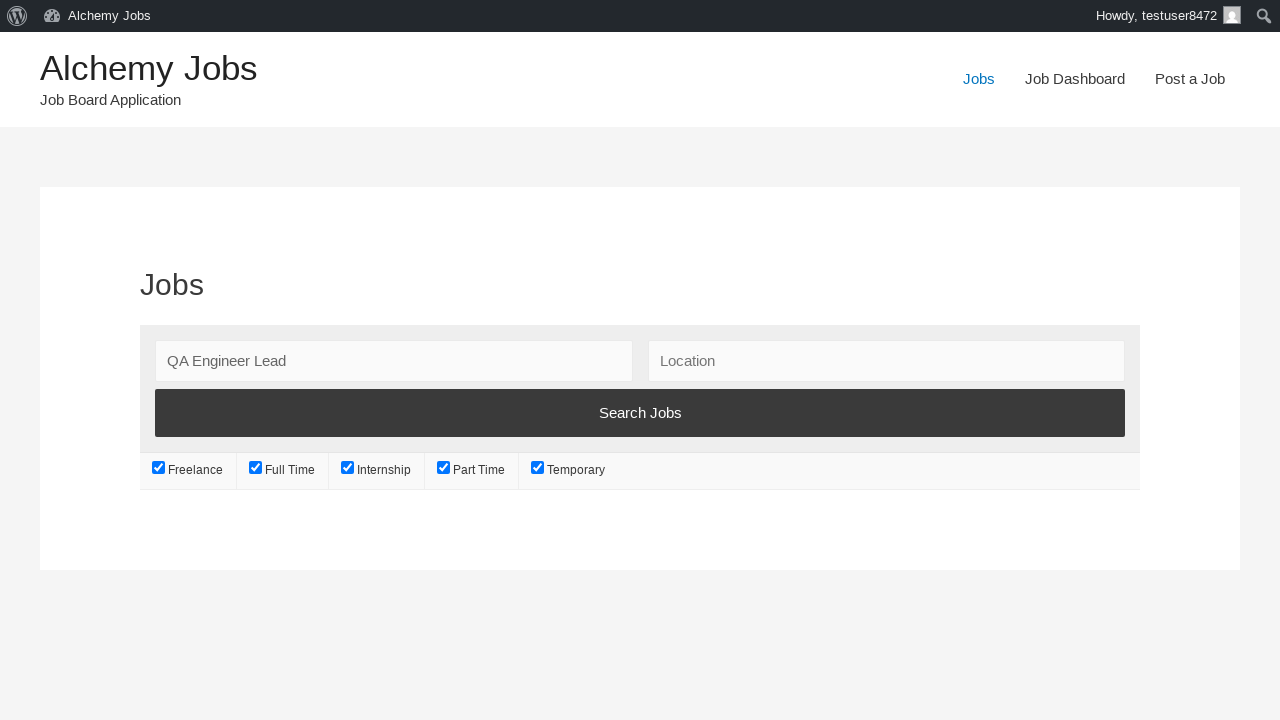

Verified posted job appears in search results
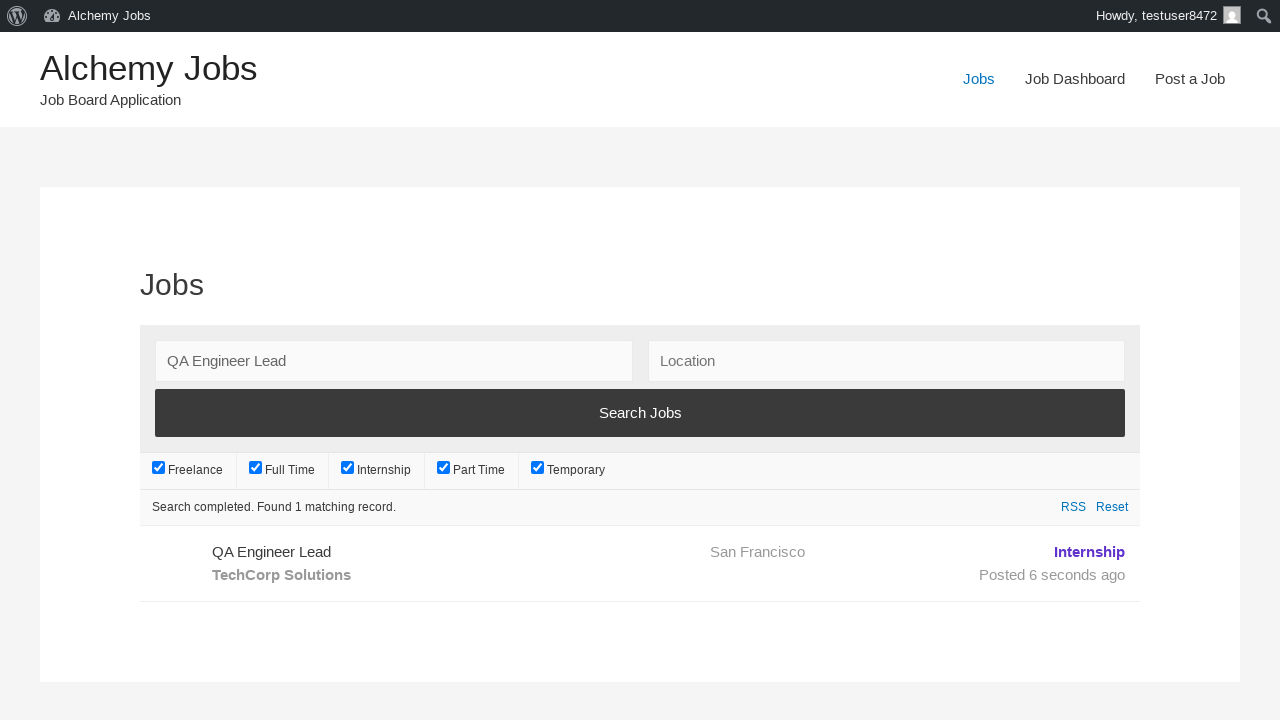

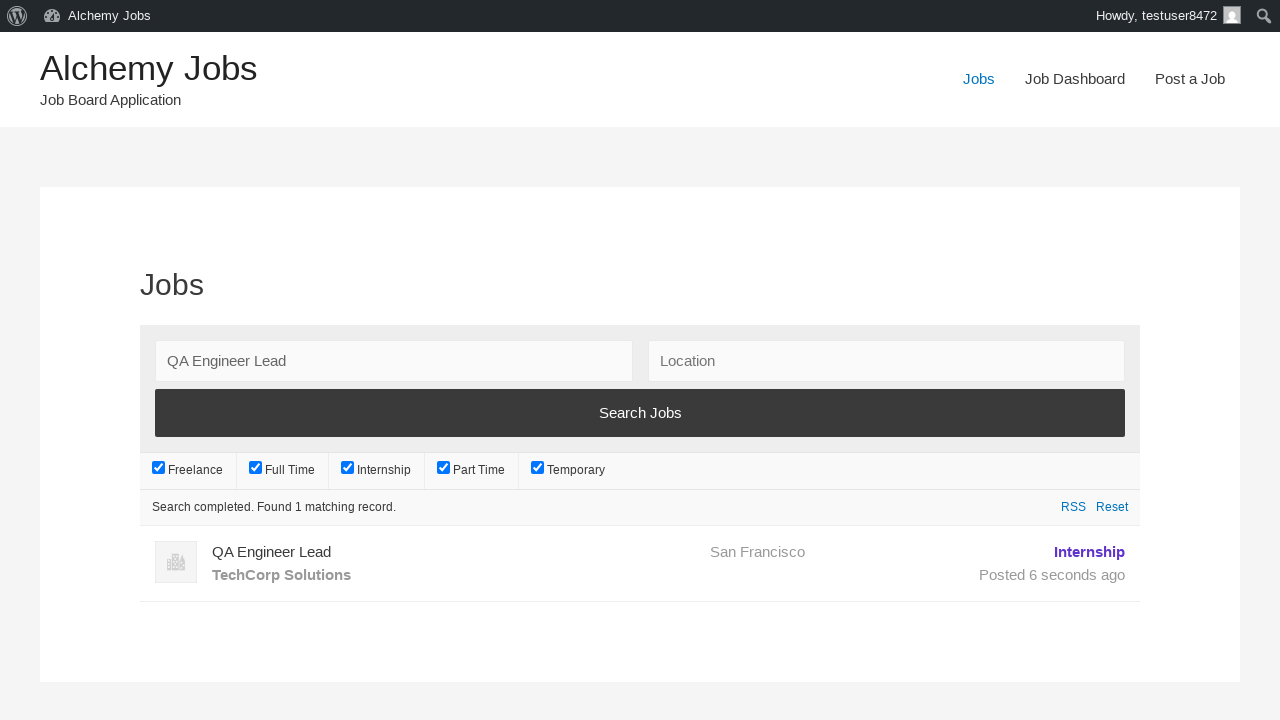